Navigates to AliExpress and demonstrates setting specific window dimensions

Starting URL: https://www.aliexpress.com/

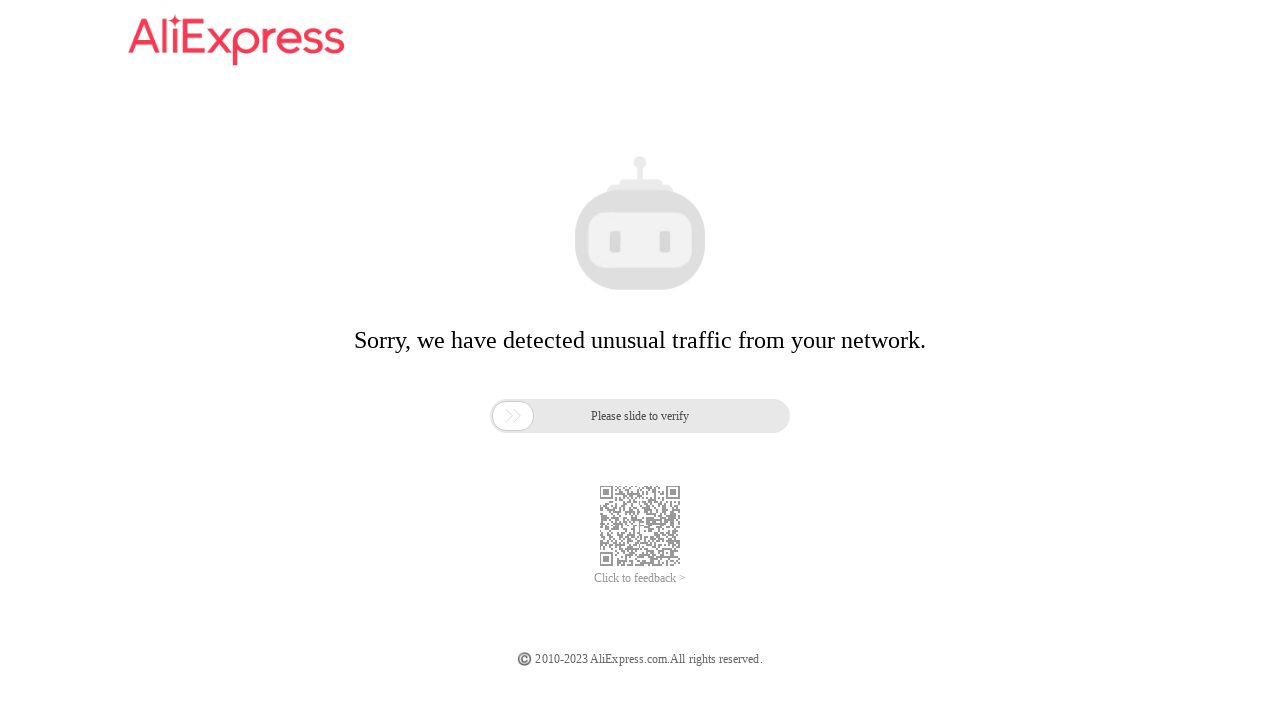

Set viewport size to 800x400 pixels
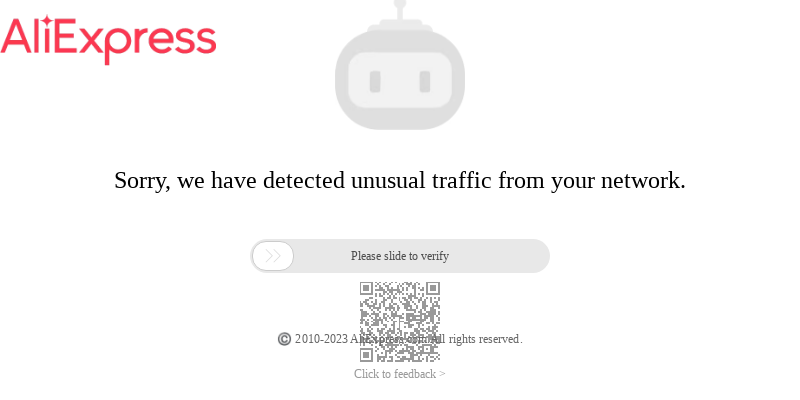

Cleared all cookies from context
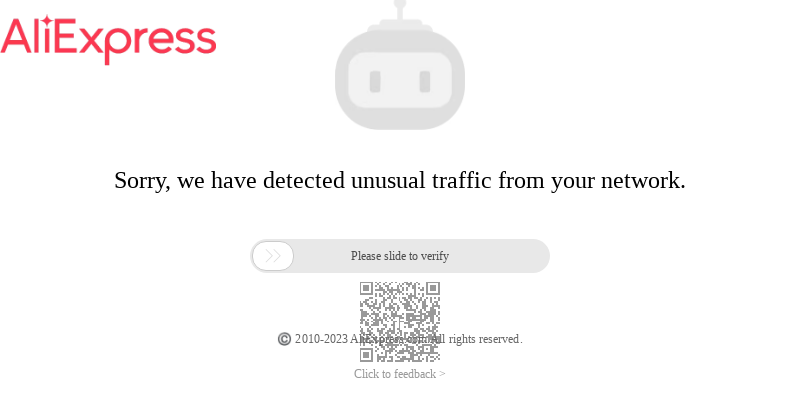

Waited 4 seconds
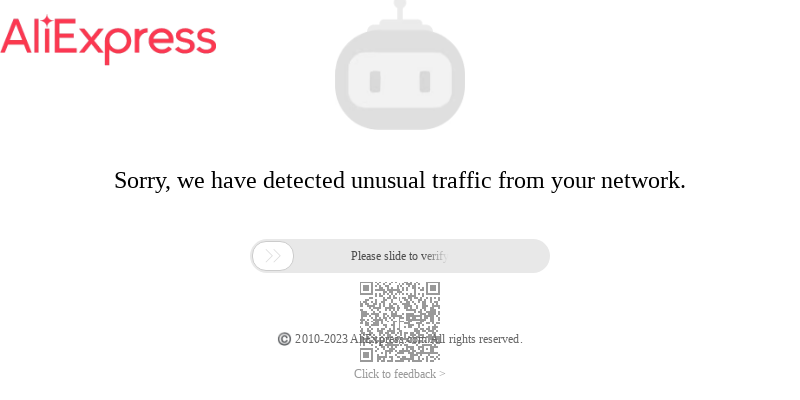

Set viewport size to 1280x720 pixels (default)
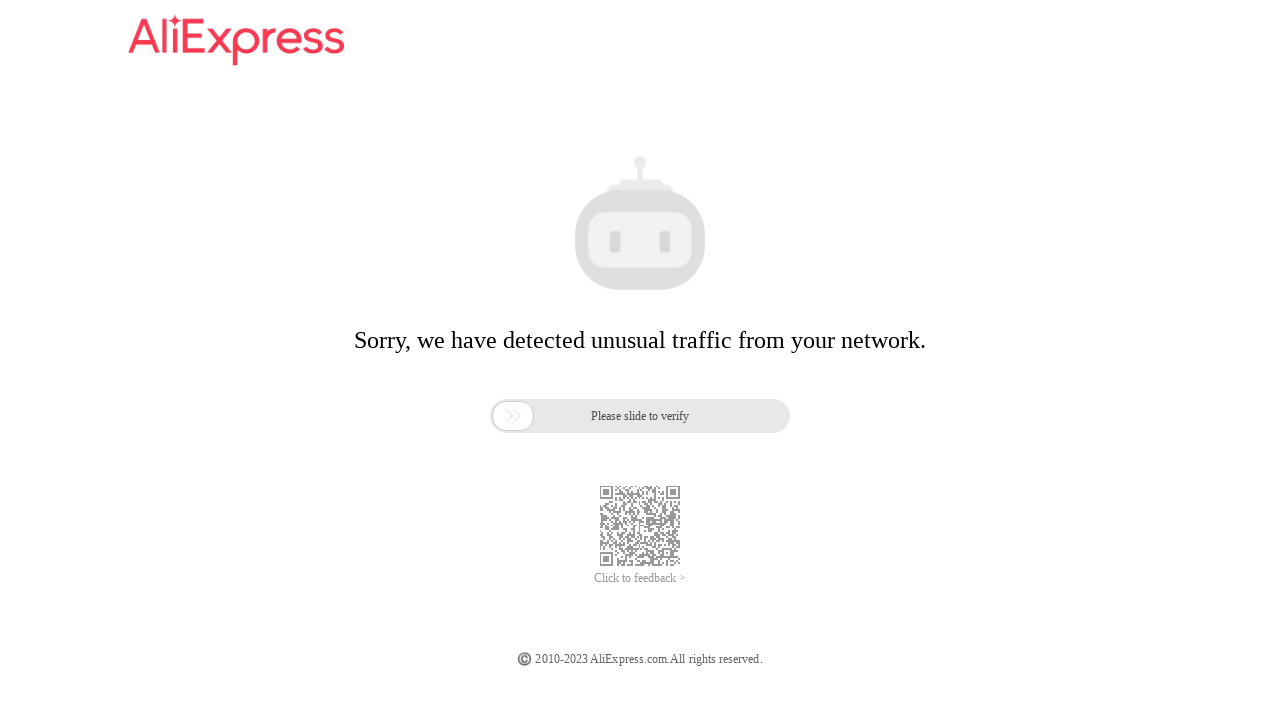

Waited 4 seconds
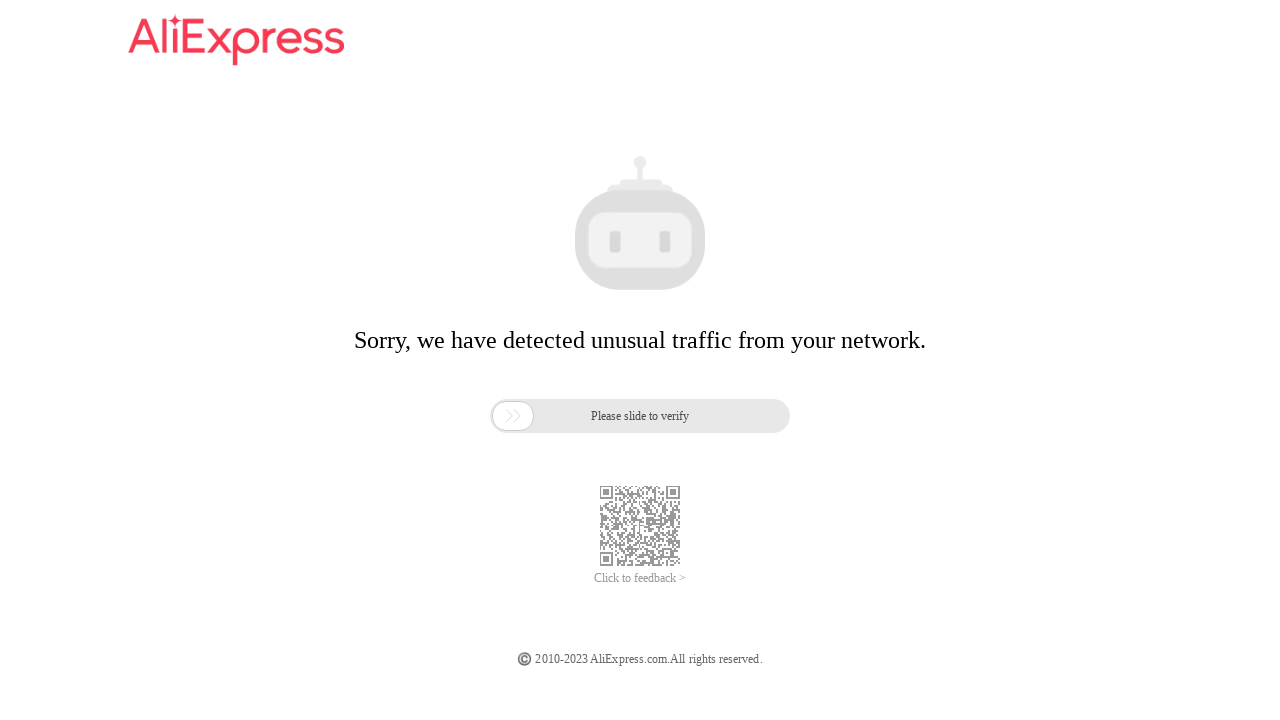

Set viewport size back to 800x400 pixels
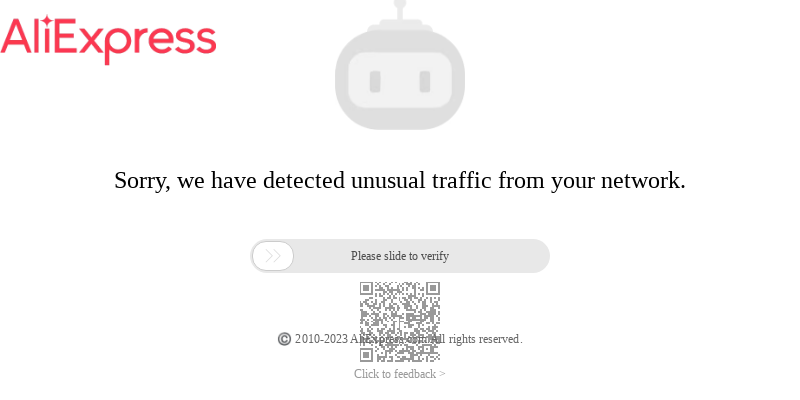

Waited 3 seconds
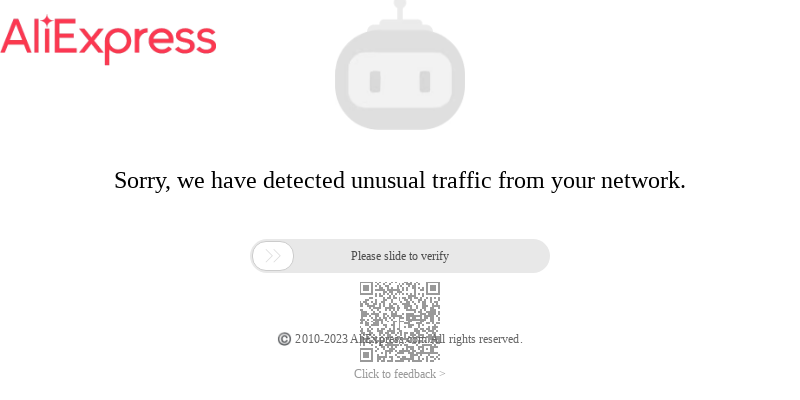

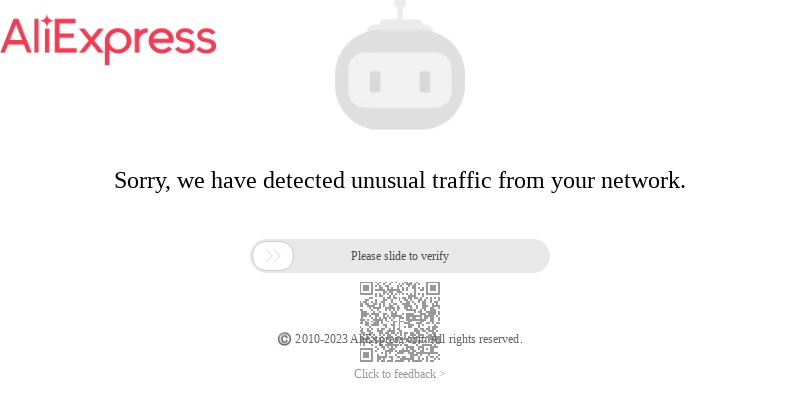